Tests checkbox functionality on a practice form by verifying checkboxes are initially unchecked, clicking on the Sports checkbox, and verifying it becomes selected

Starting URL: https://demoqa.com/automation-practice-form

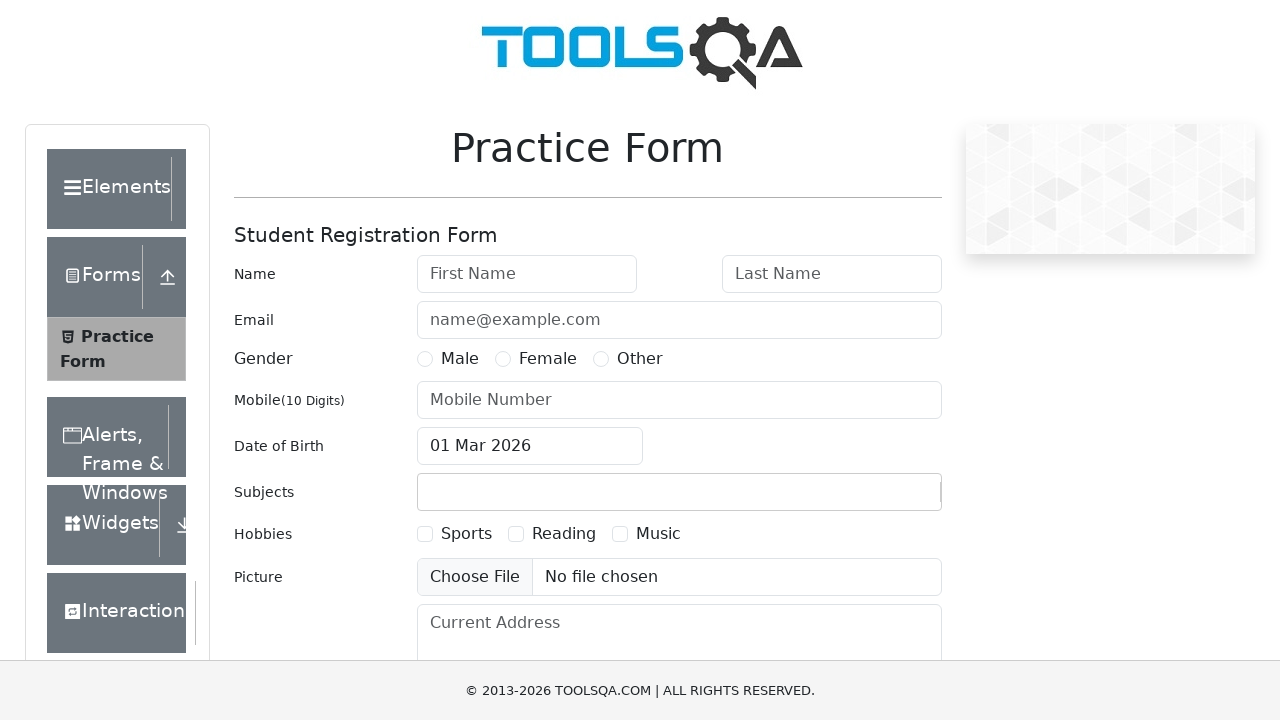

Navigated to automation practice form
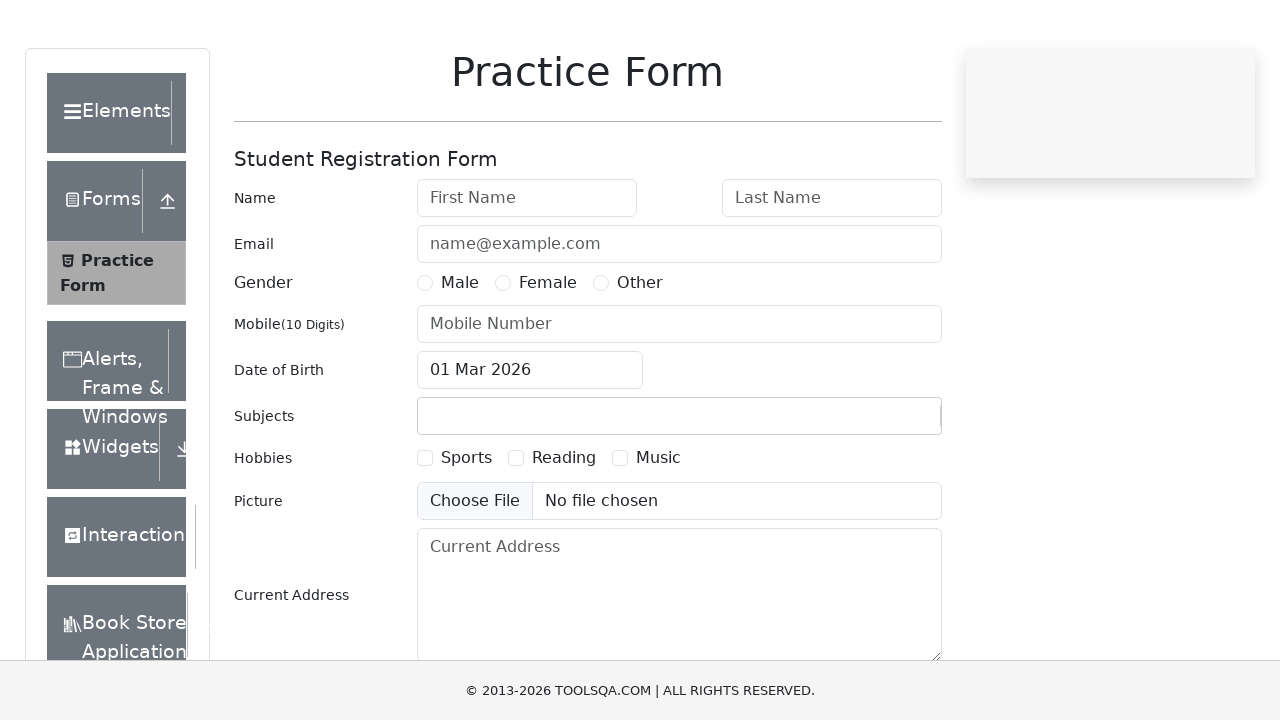

Located Sports checkbox element
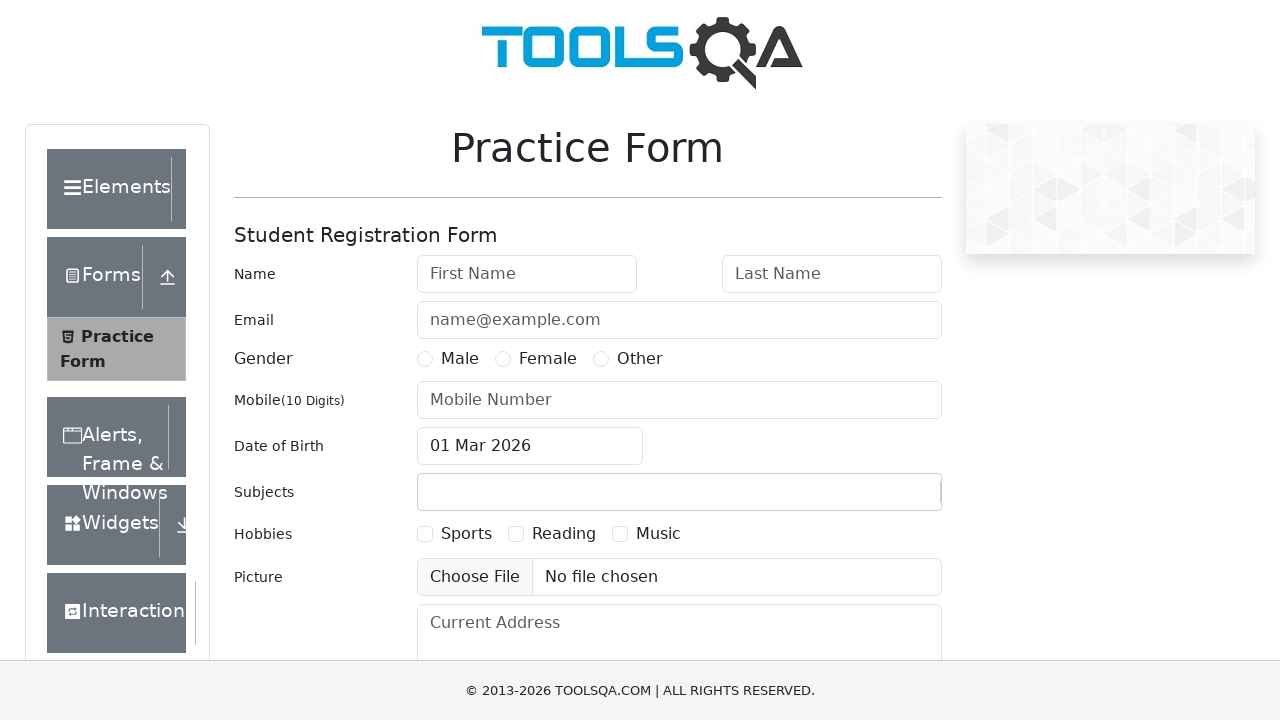

Located Reading checkbox element
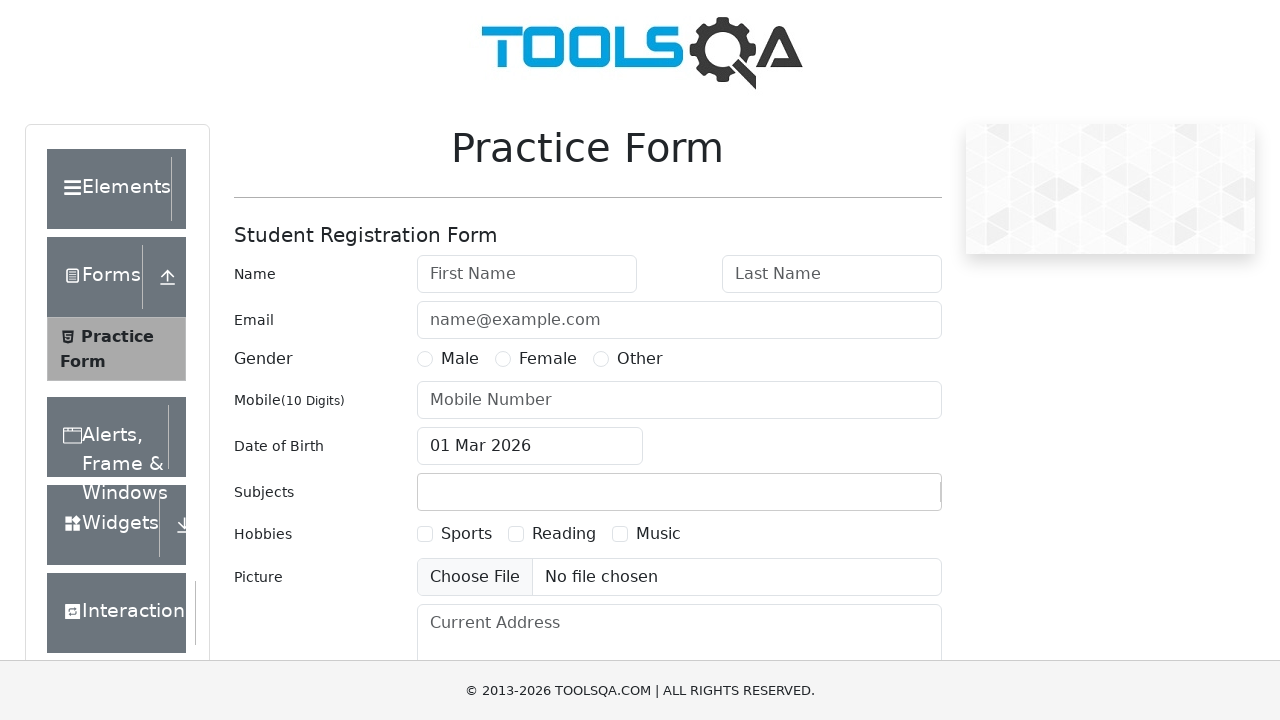

Located Music checkbox element
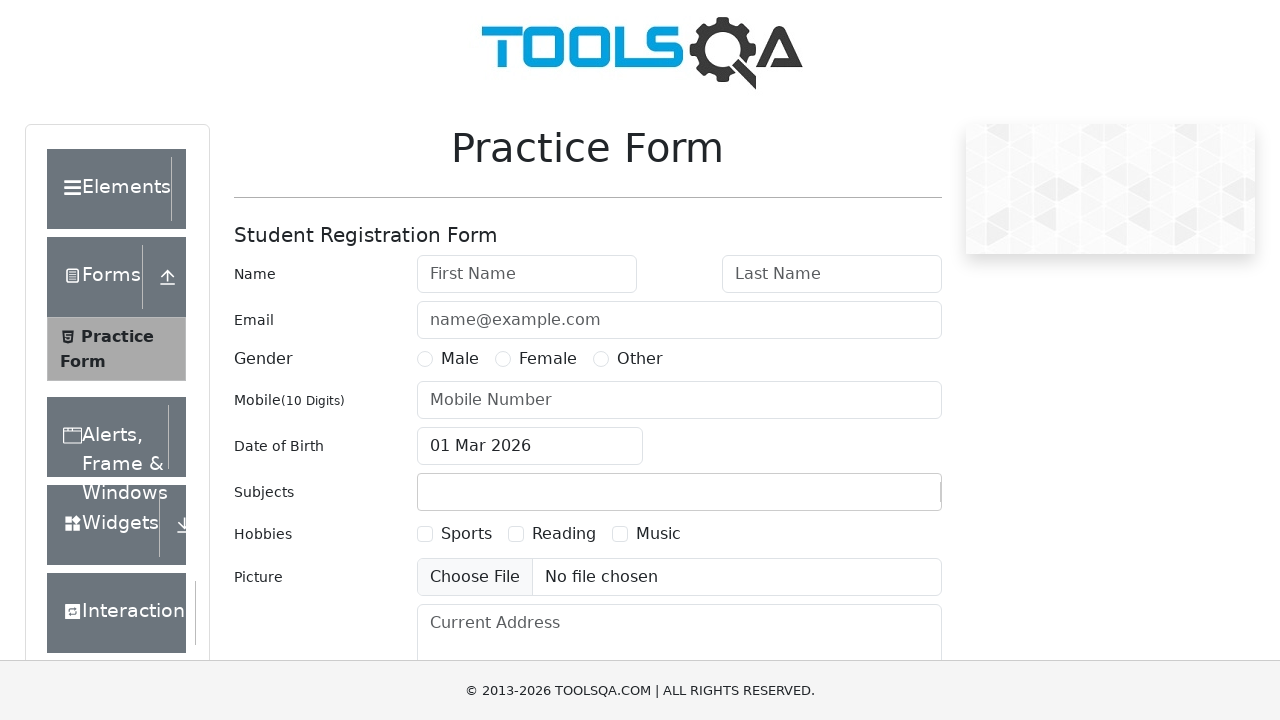

Verified Sports checkbox is initially unchecked
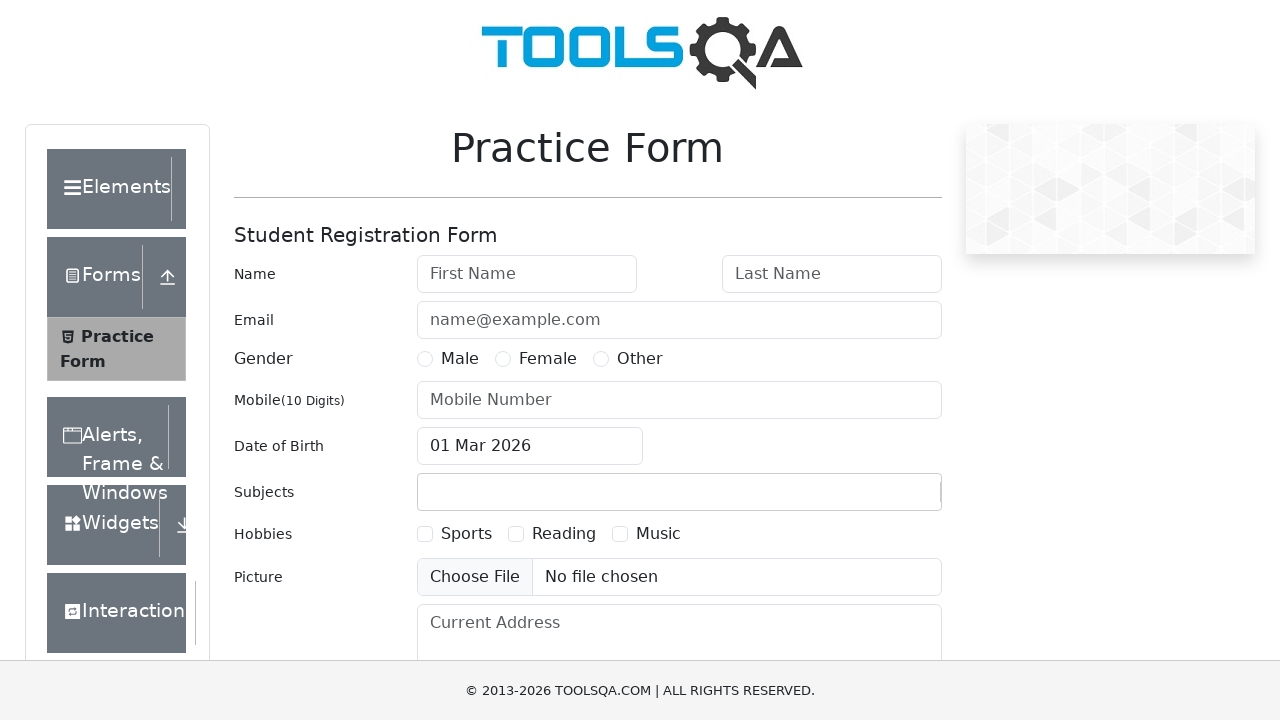

Verified Reading checkbox is initially unchecked
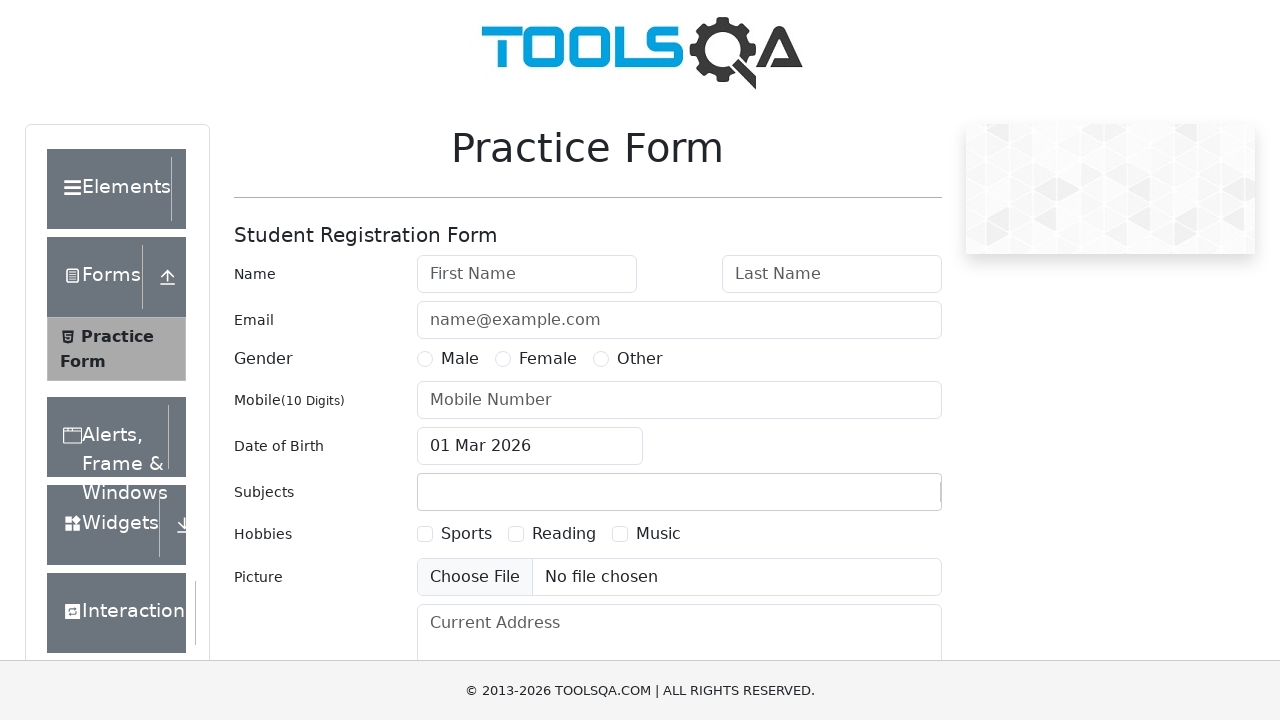

Verified Music checkbox is initially unchecked
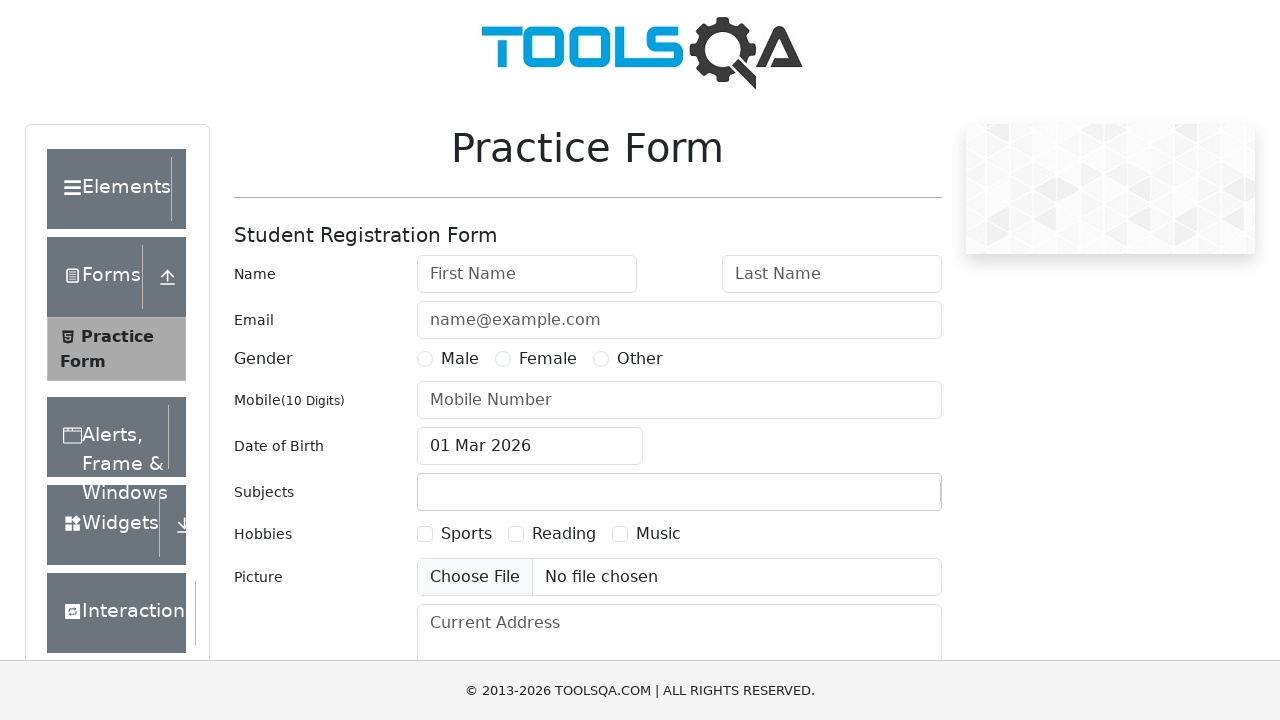

Clicked on Sports checkbox at (454, 534) on xpath=//div[@id='hobbiesWrapper']/div[2]/div[1]
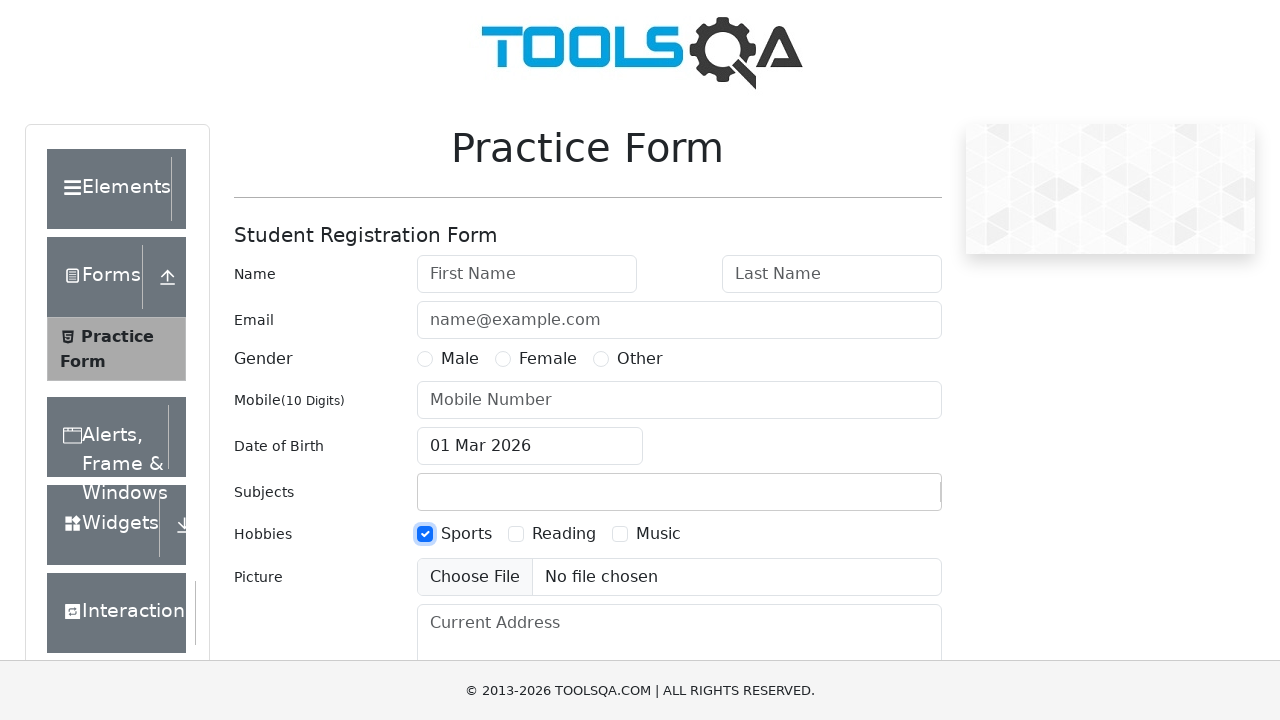

Verified Sports checkbox is now selected
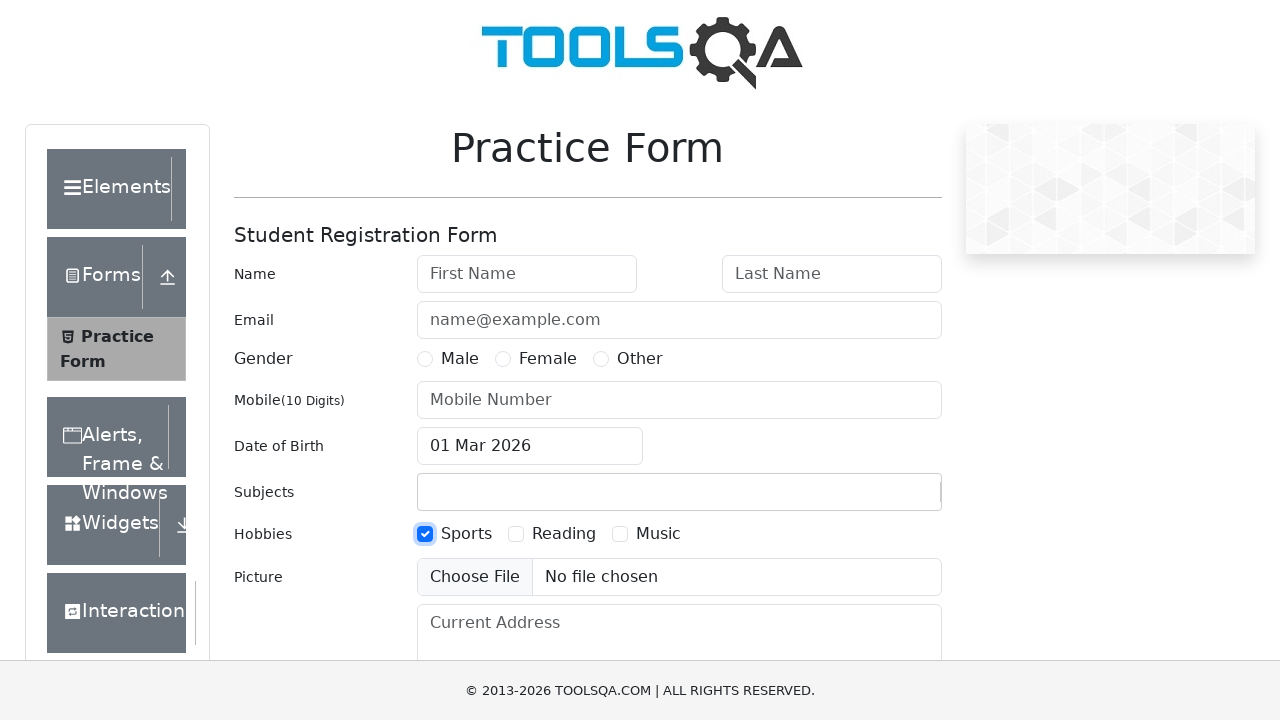

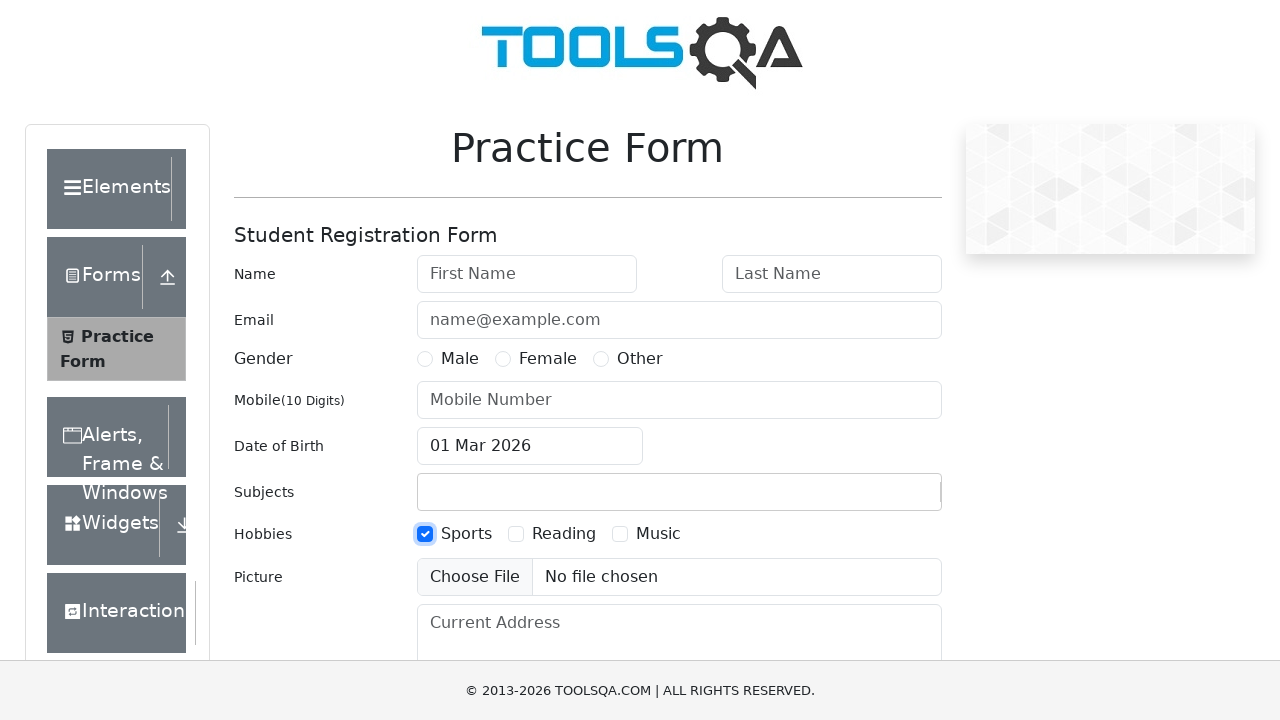